Tests that editing mode on a todo item is not persisted after a page reload by adding a todo, entering edit mode, reloading, and verifying the todo is no longer in edit mode

Starting URL: https://todomvc.com/examples/typescript-angular/#/

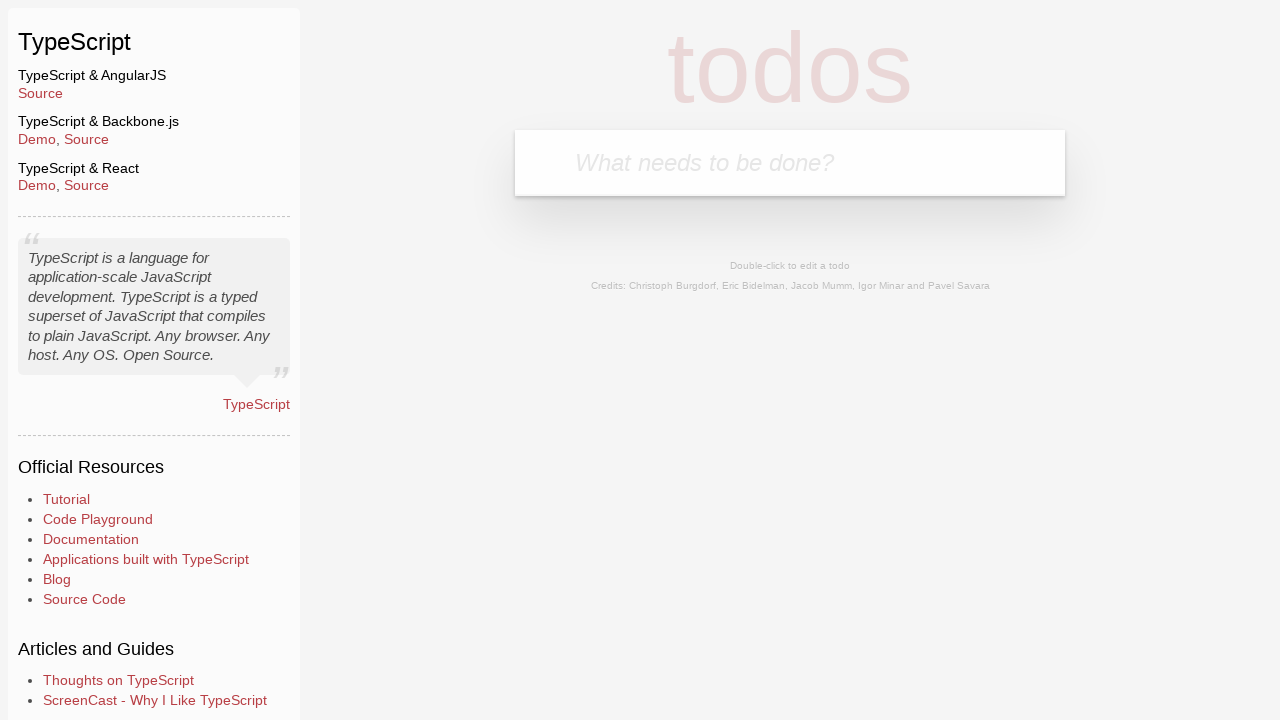

Filled new todo input field with 'Example' on .new-todo
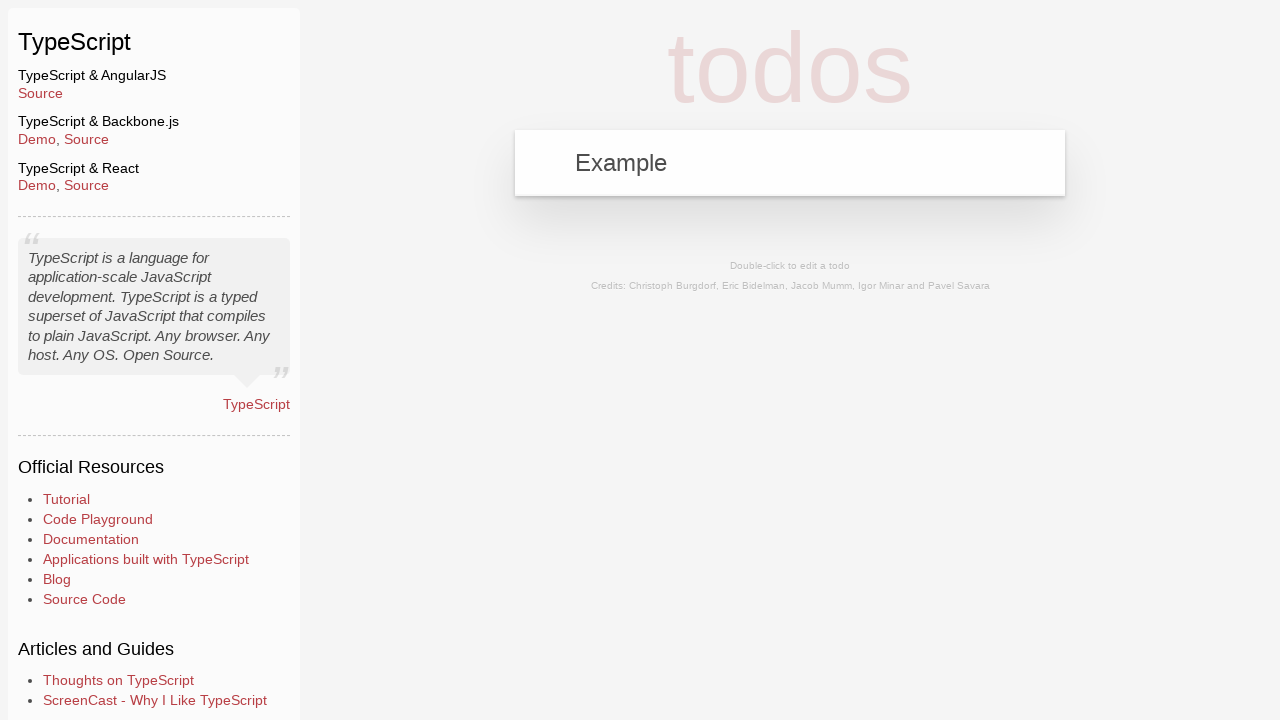

Pressed Enter to create the todo item on .new-todo
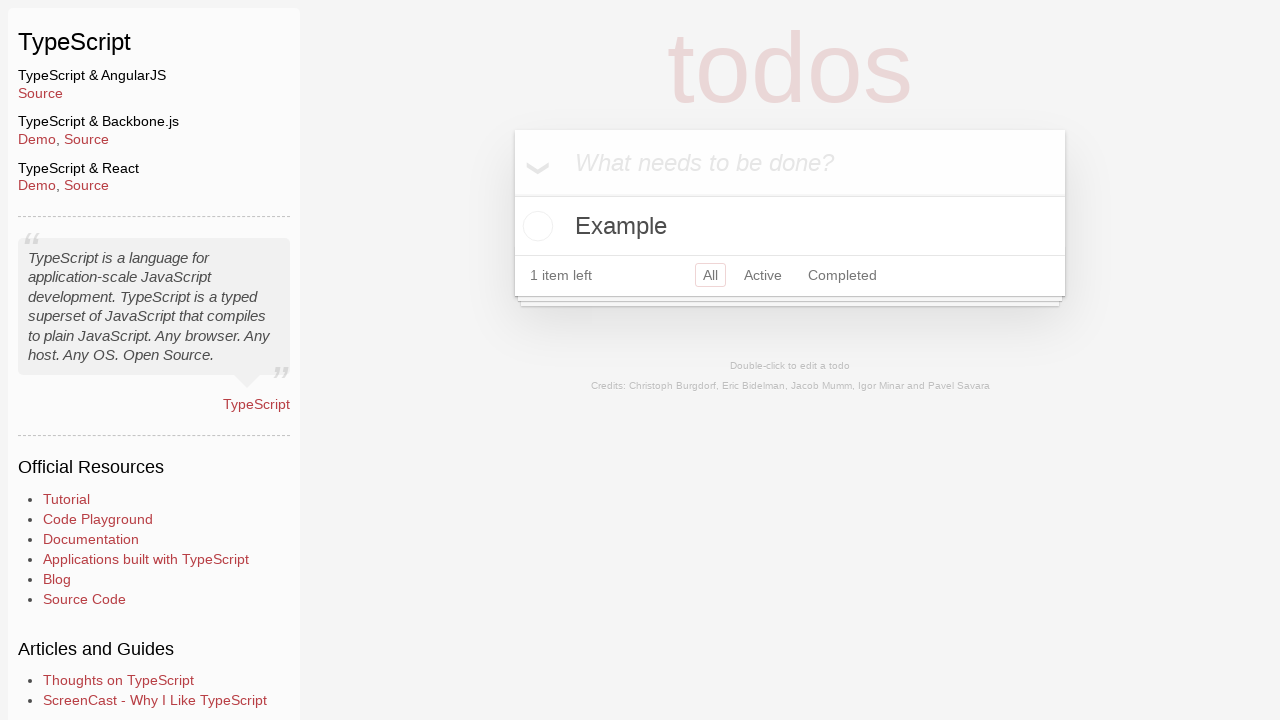

Double-clicked on todo item to enter edit mode at (790, 226) on text=Example
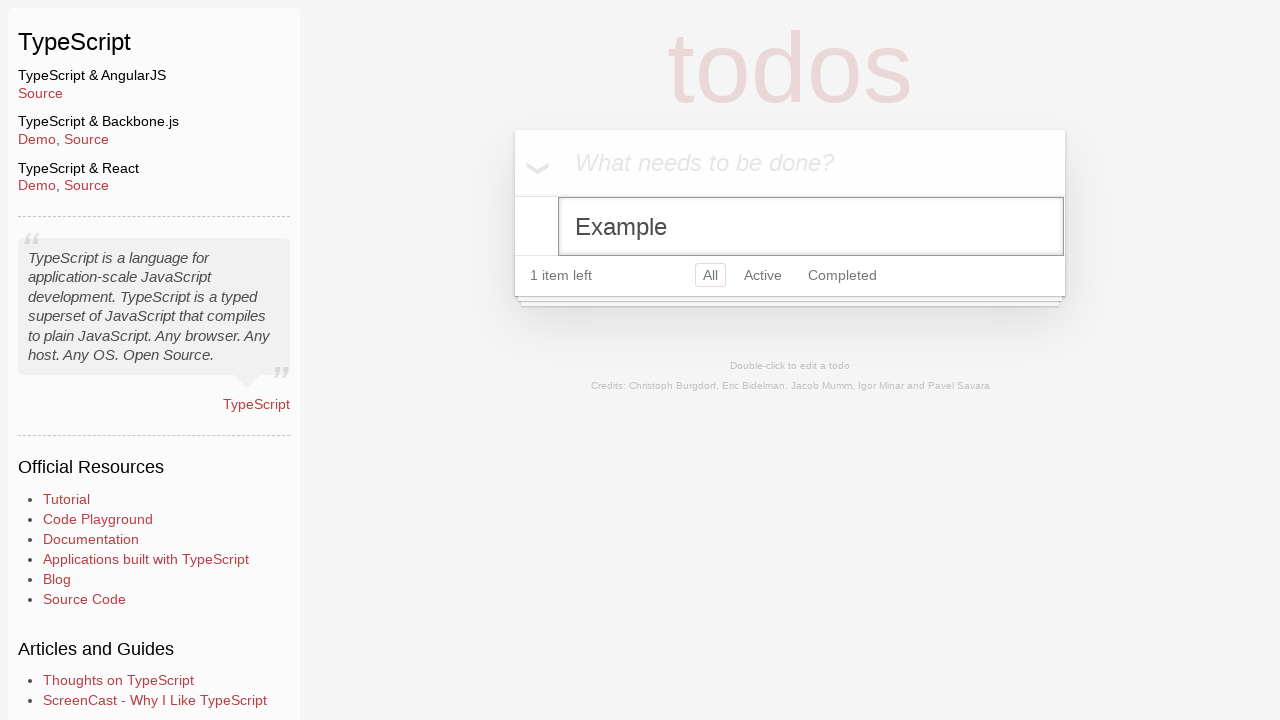

Reloaded the page
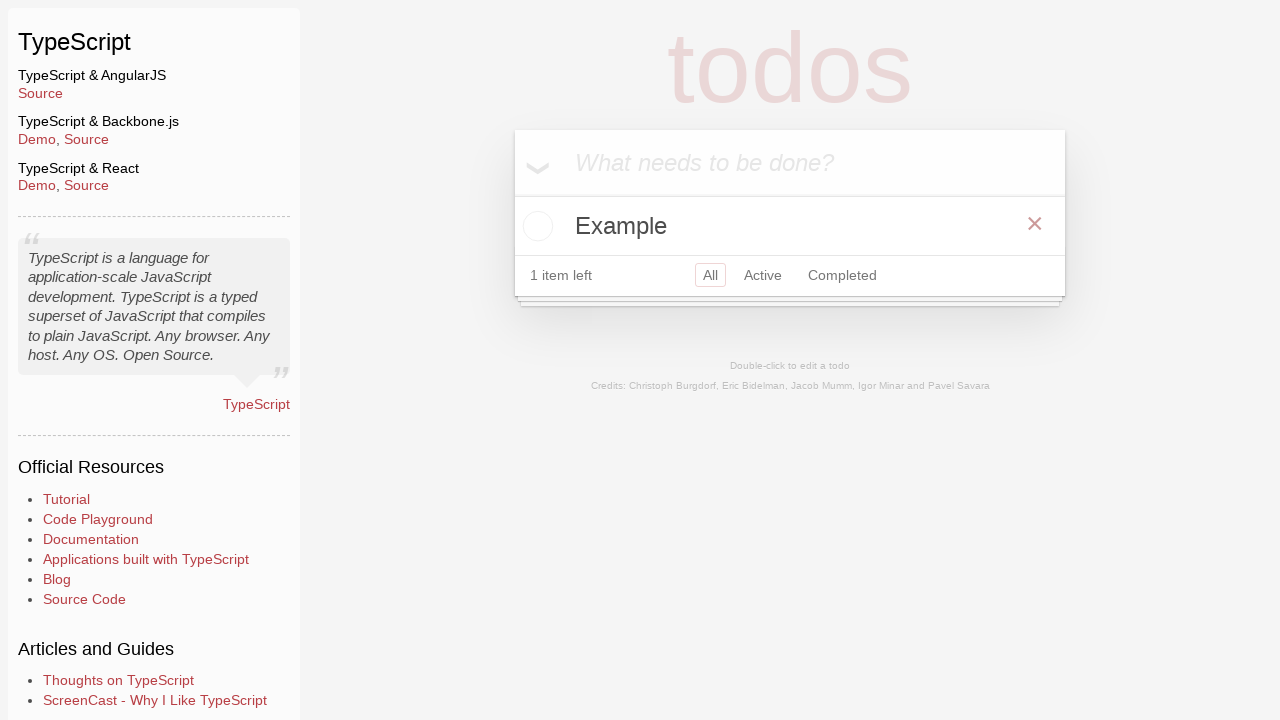

Waited for todo list to load after page reload
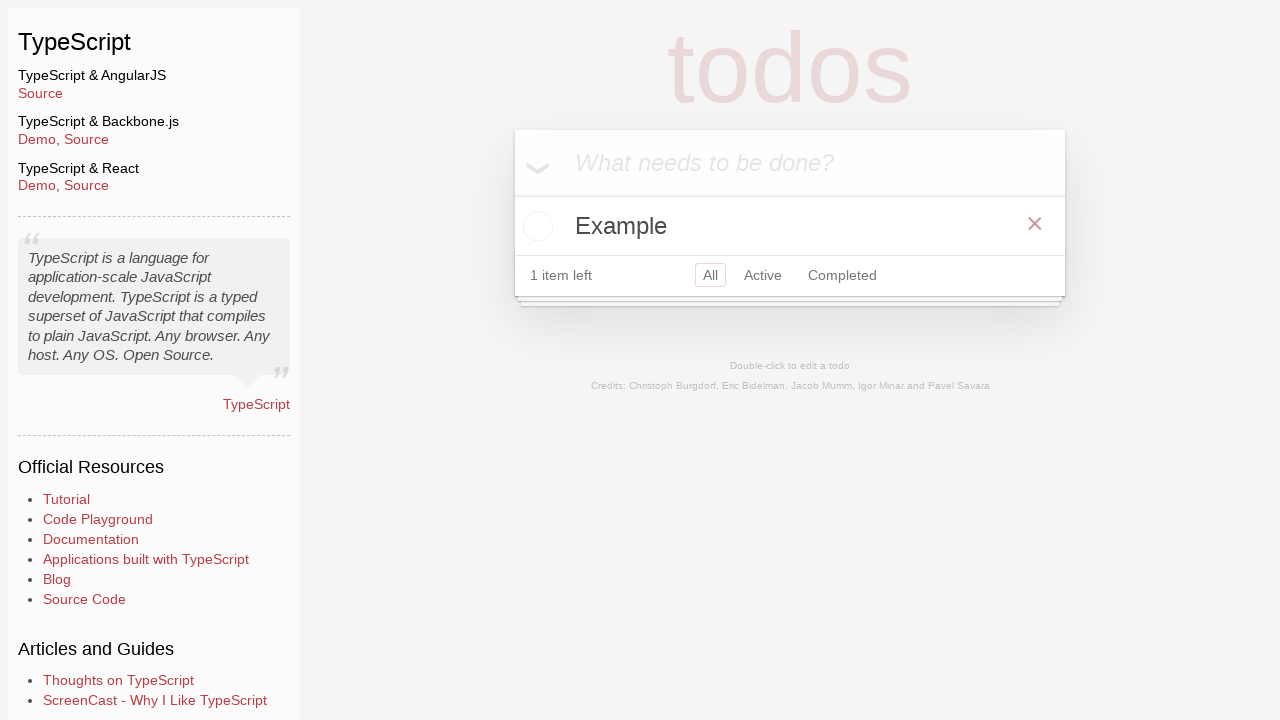

Located any todo items in editing mode
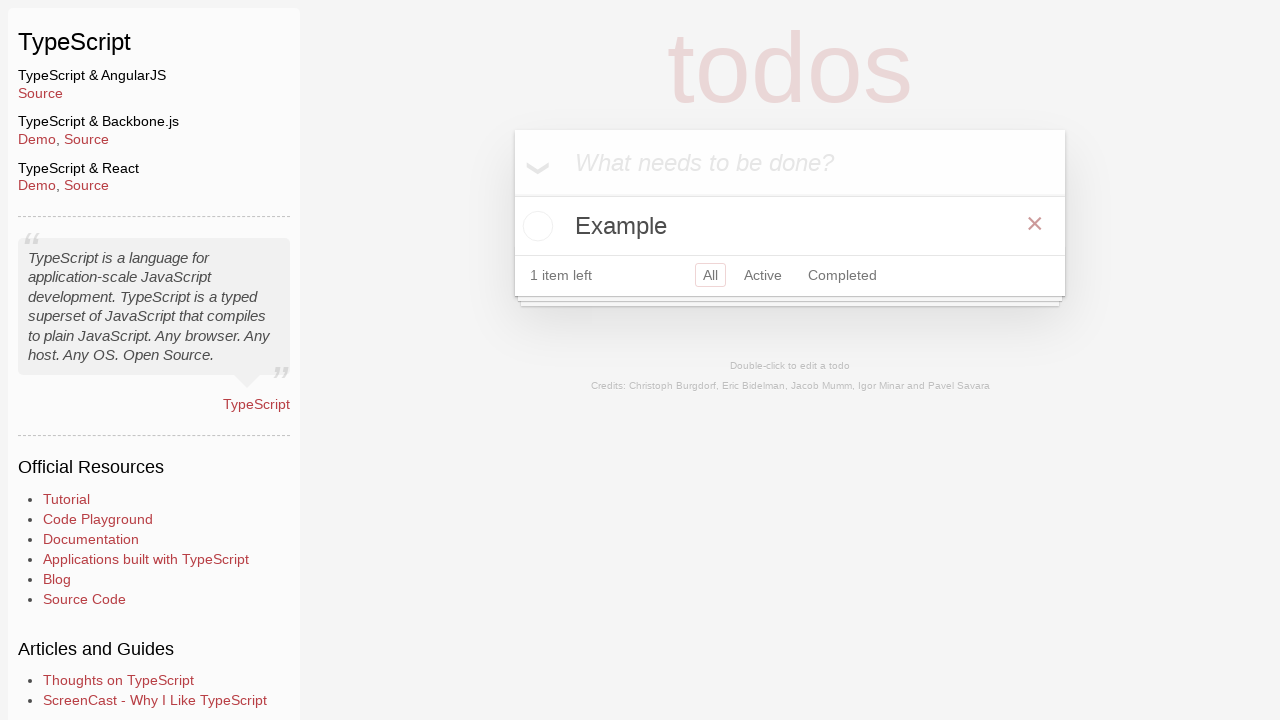

Verified that no todo items are in editing mode after reload
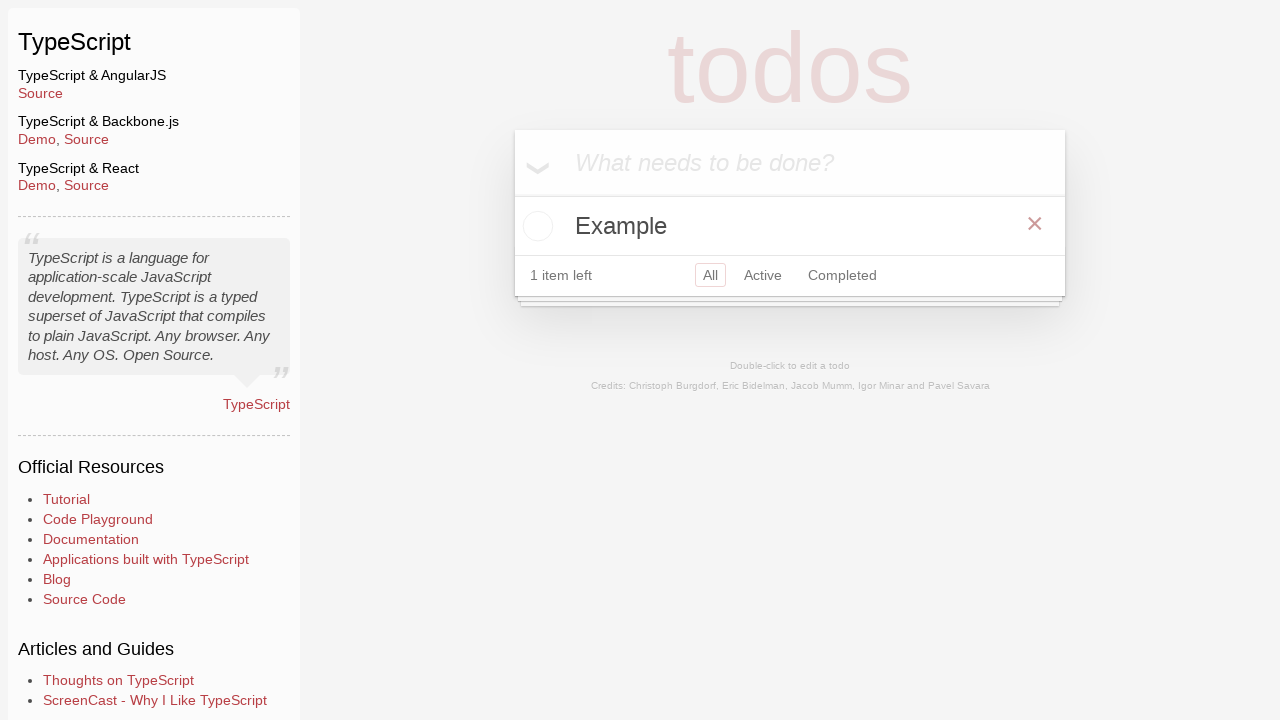

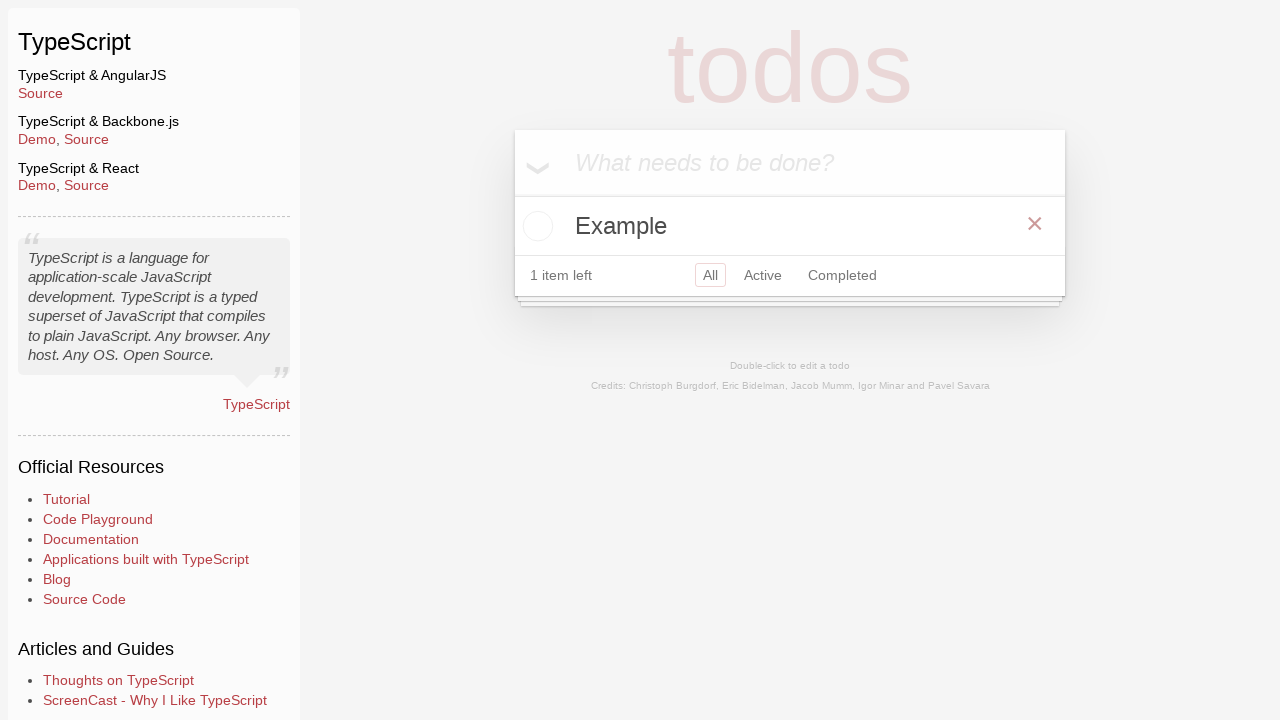